Tests JavaScript prompt dialog by clicking the JS Prompt button, entering a name in the prompt, accepting it, and verifying the entered name appears in the result

Starting URL: https://the-internet.herokuapp.com/javascript_alerts

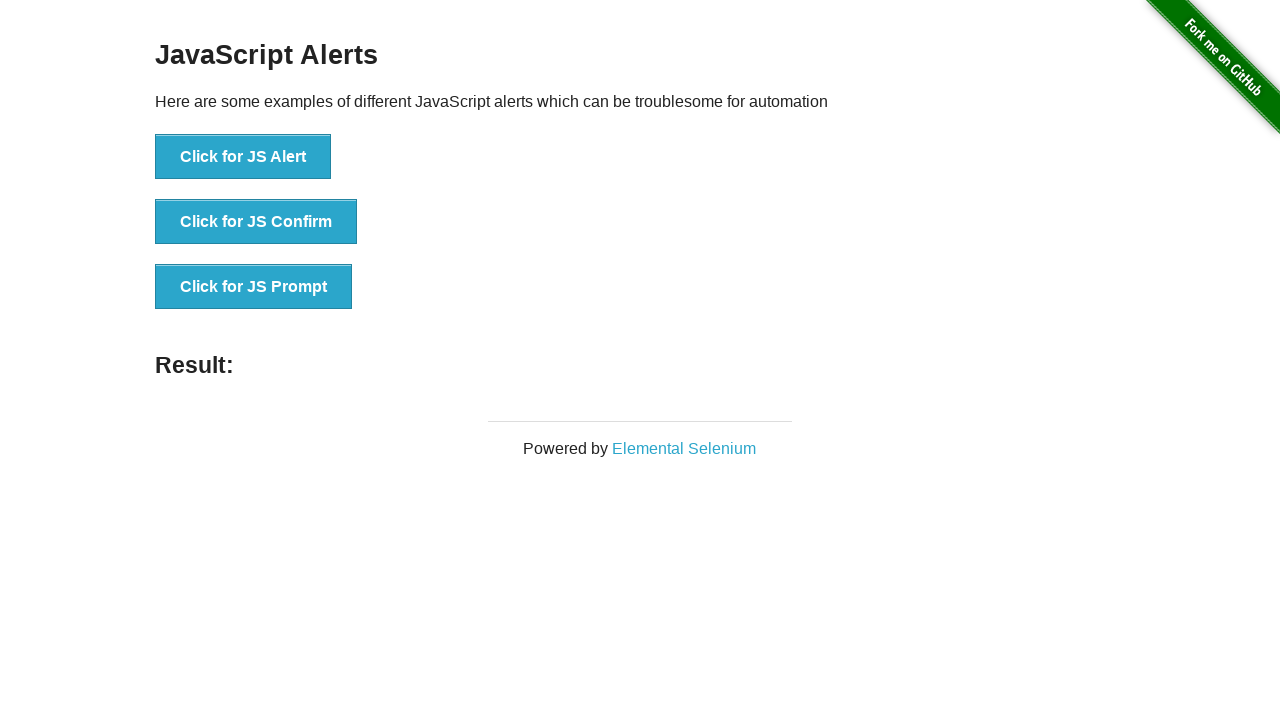

Set up dialog handler to accept prompt with name 'Marcus Thompson'
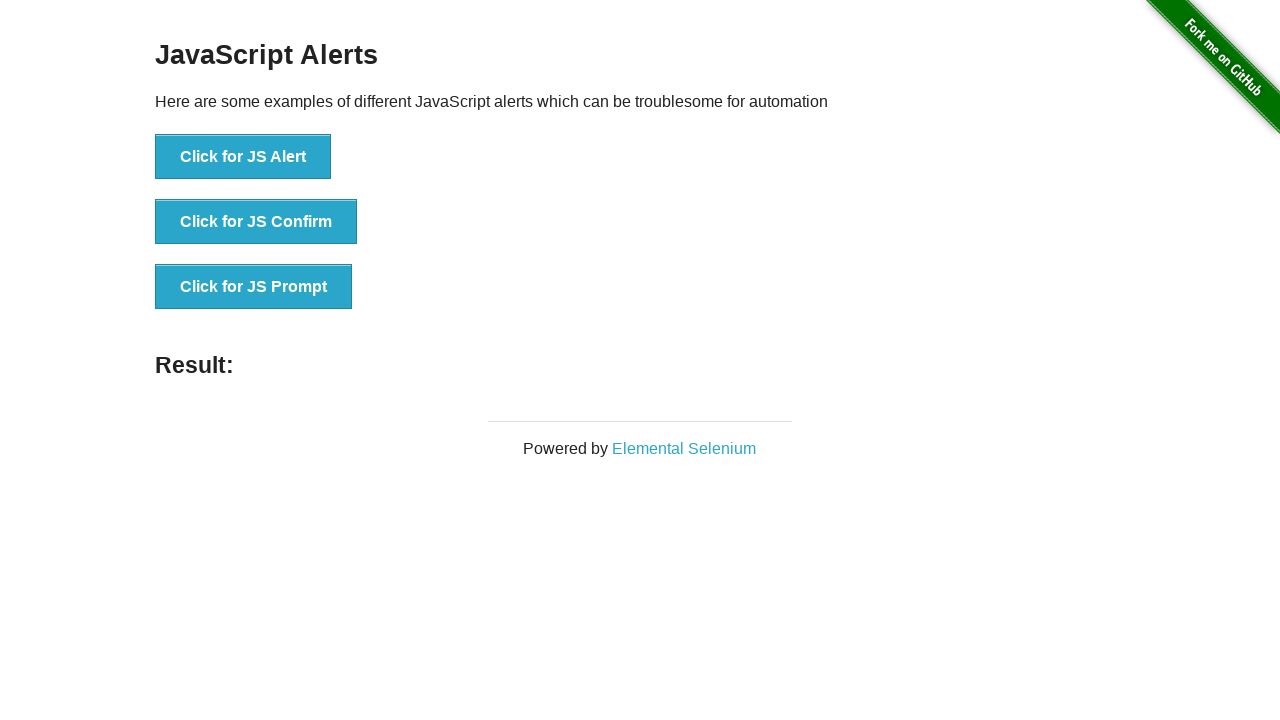

Clicked the JS Prompt button at (254, 287) on xpath=//*[text()='Click for JS Prompt']
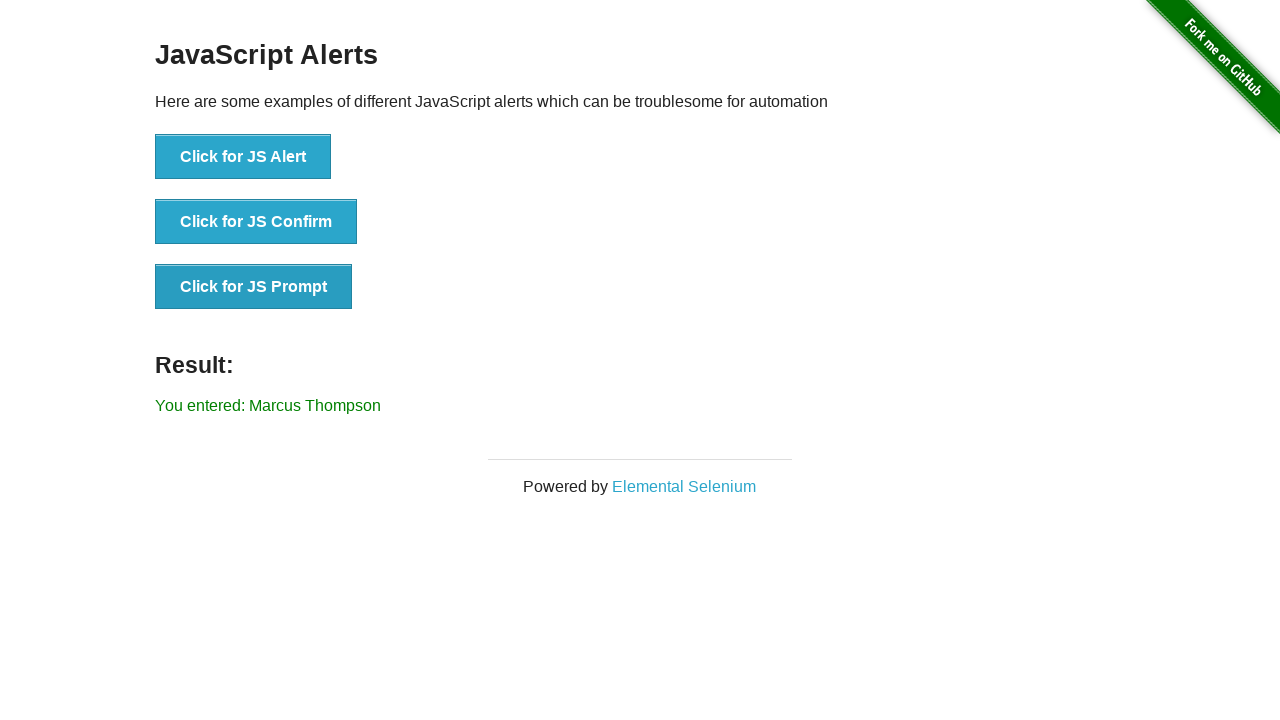

Result element loaded on page
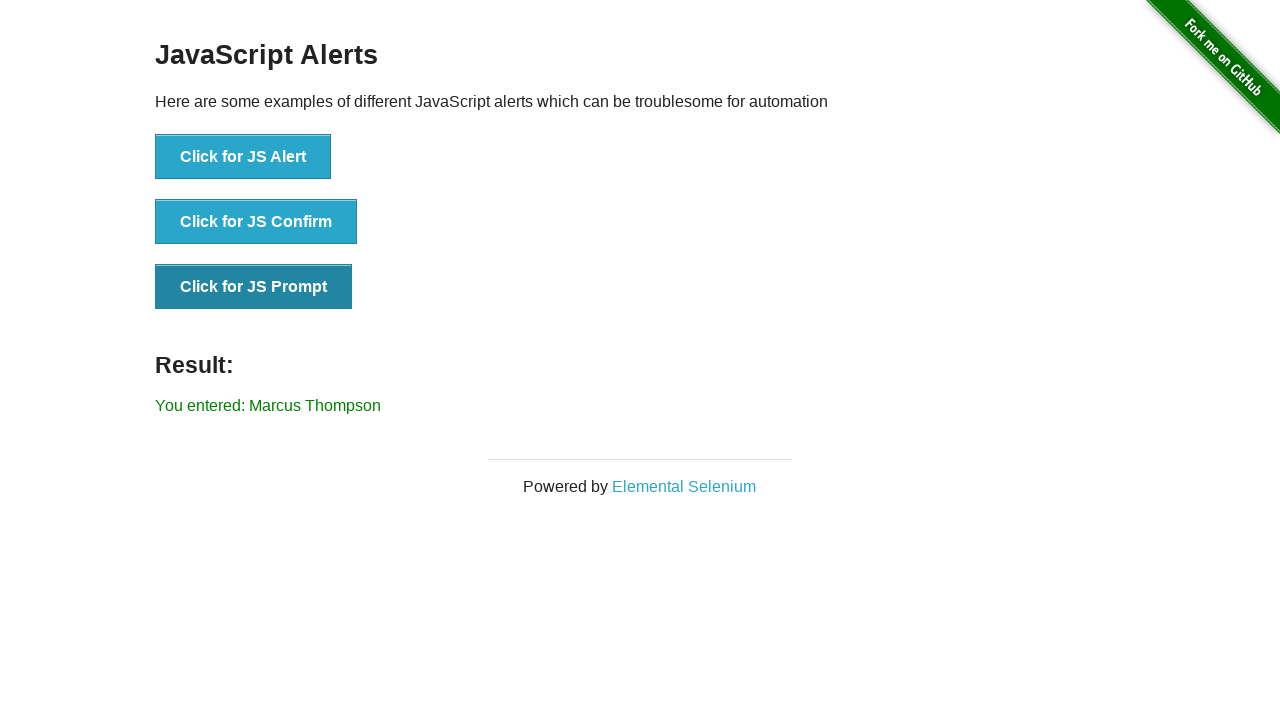

Located result element
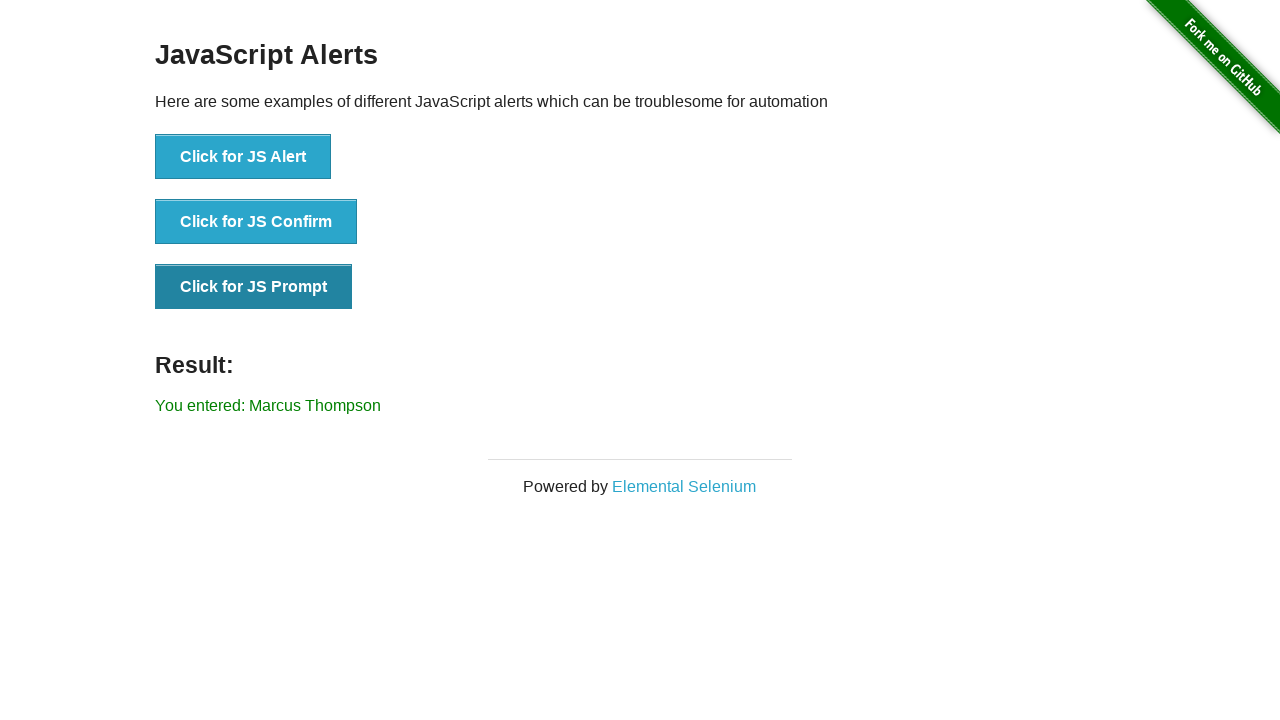

Verified that entered name 'Marcus Thompson' appears in result
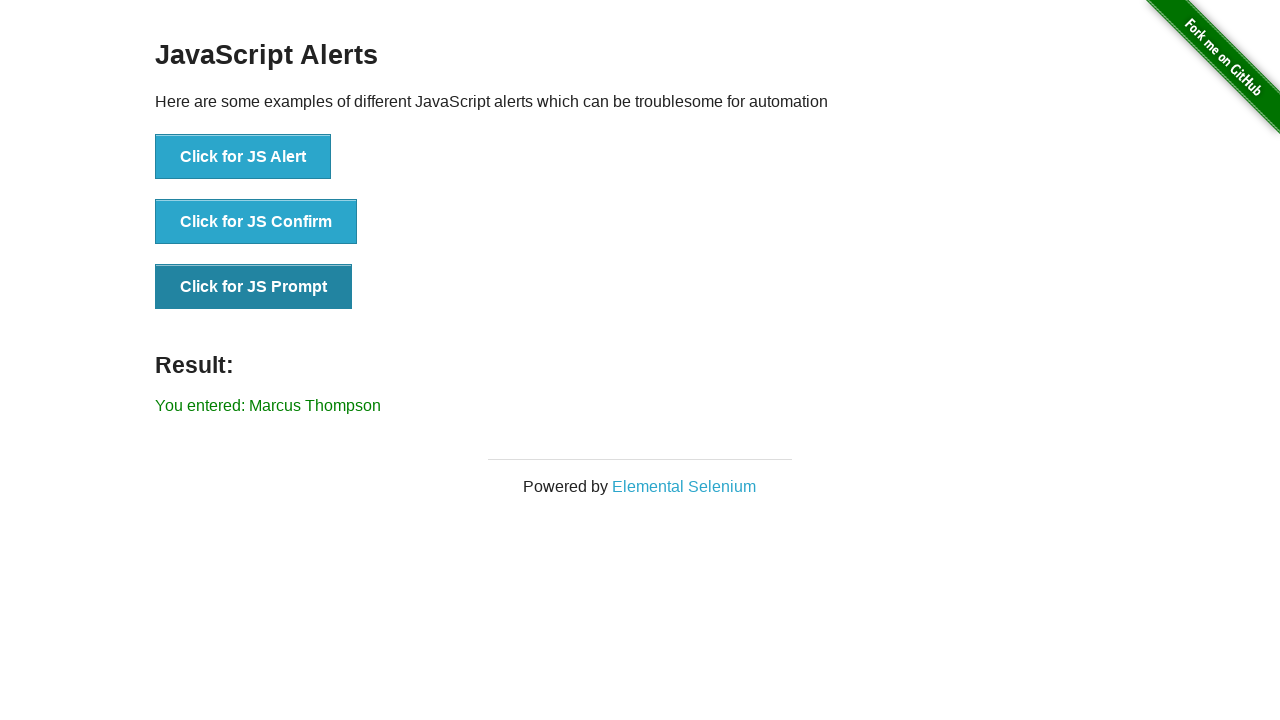

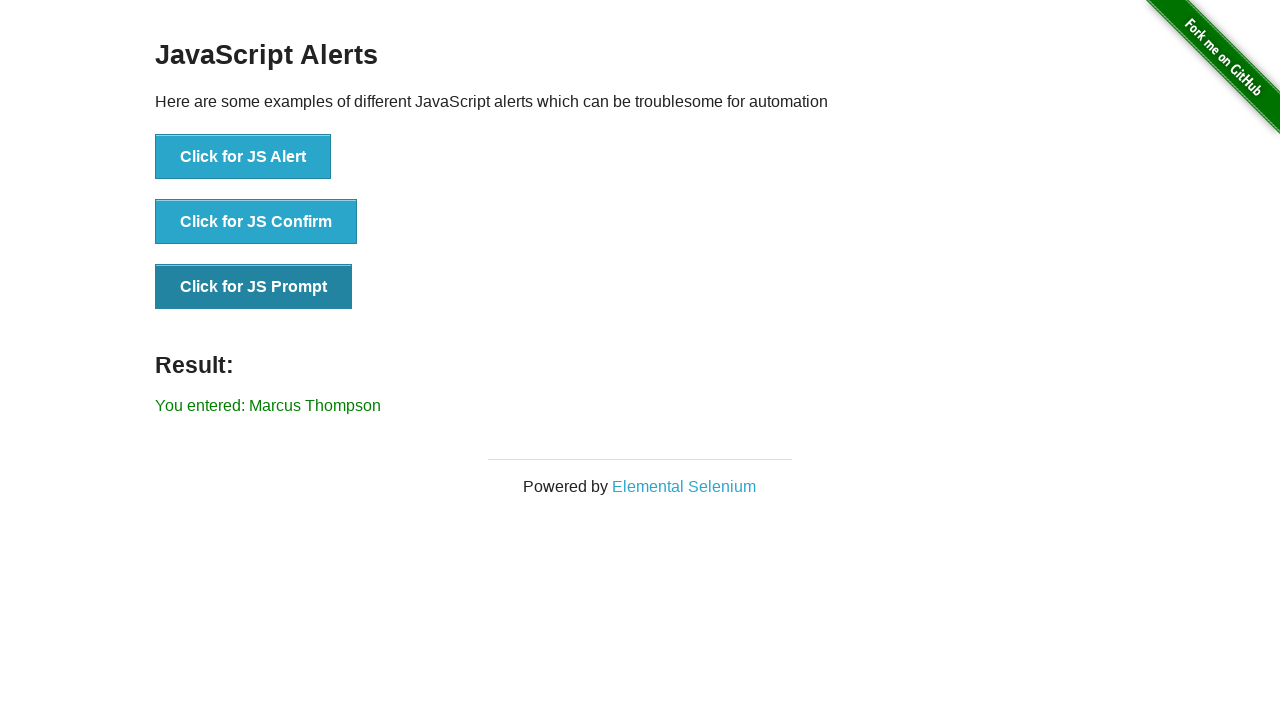